Tests various link interactions including opening links in new windows

Starting URL: https://demoqa.com/

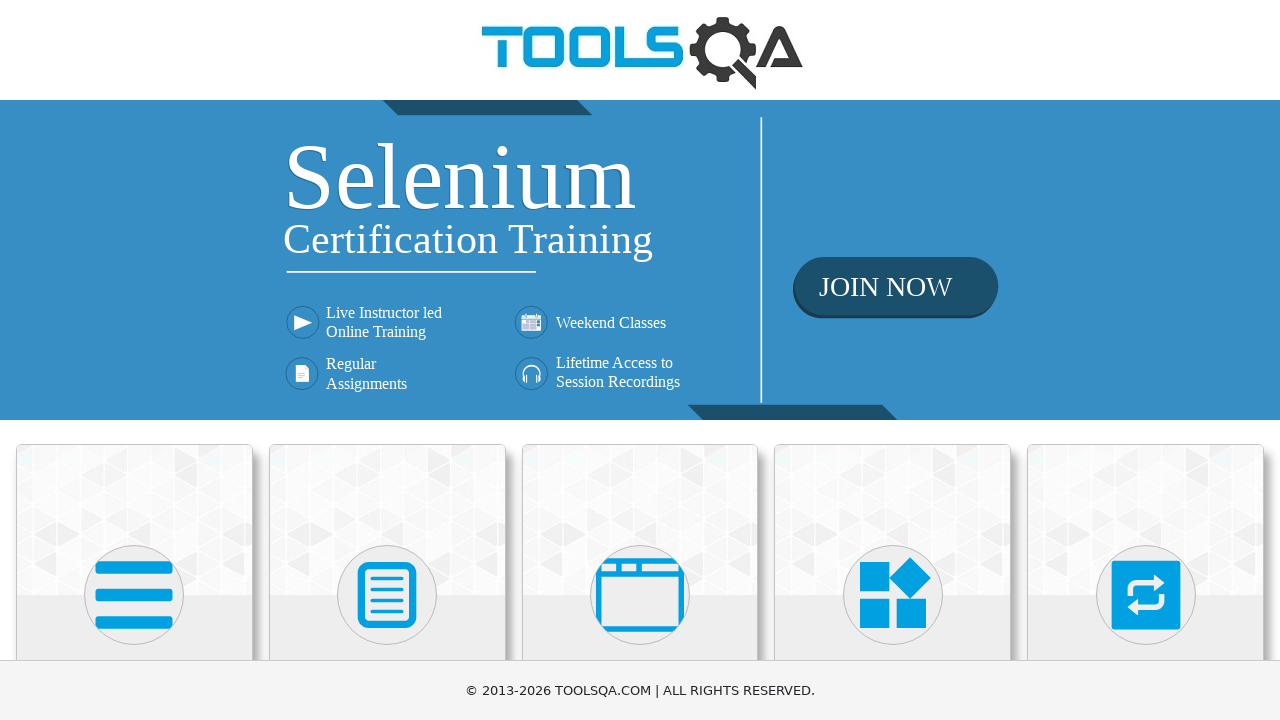

Clicked on Elements tab at (134, 520) on div.card.mt-4.top-card:nth-child(1)
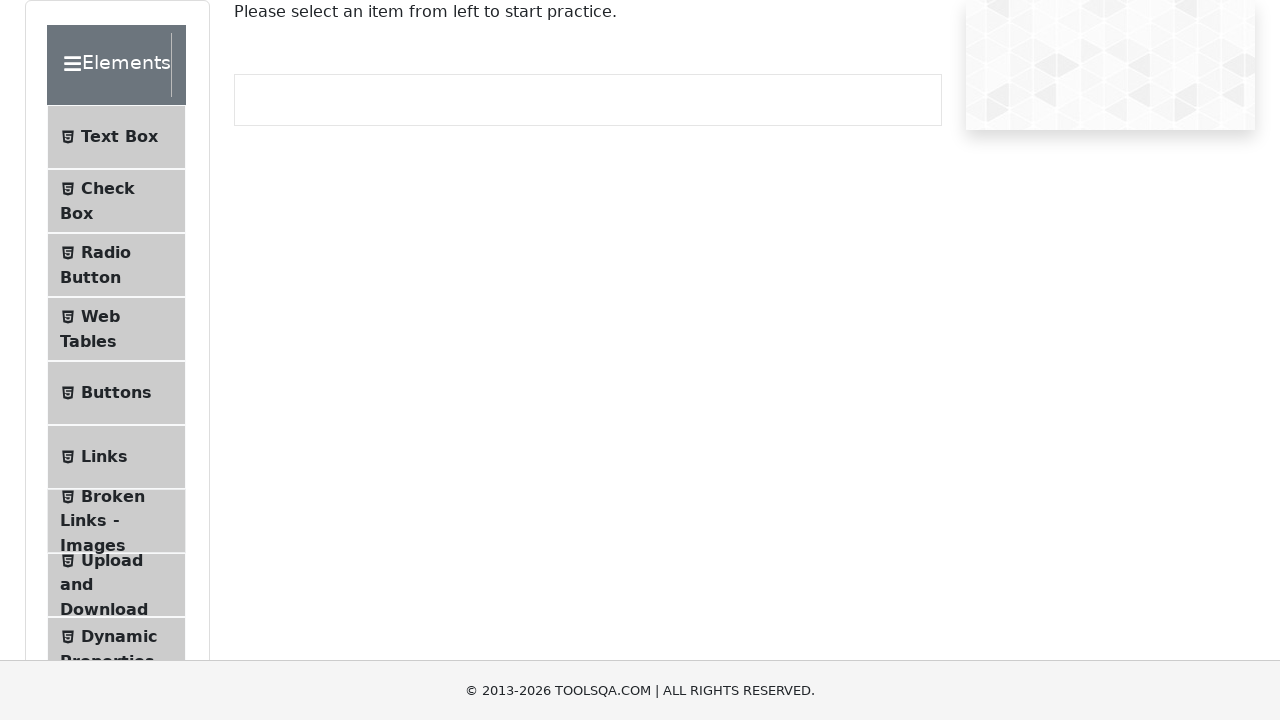

Clicked on Links menu item at (104, 457) on xpath=//span[text()='Links']
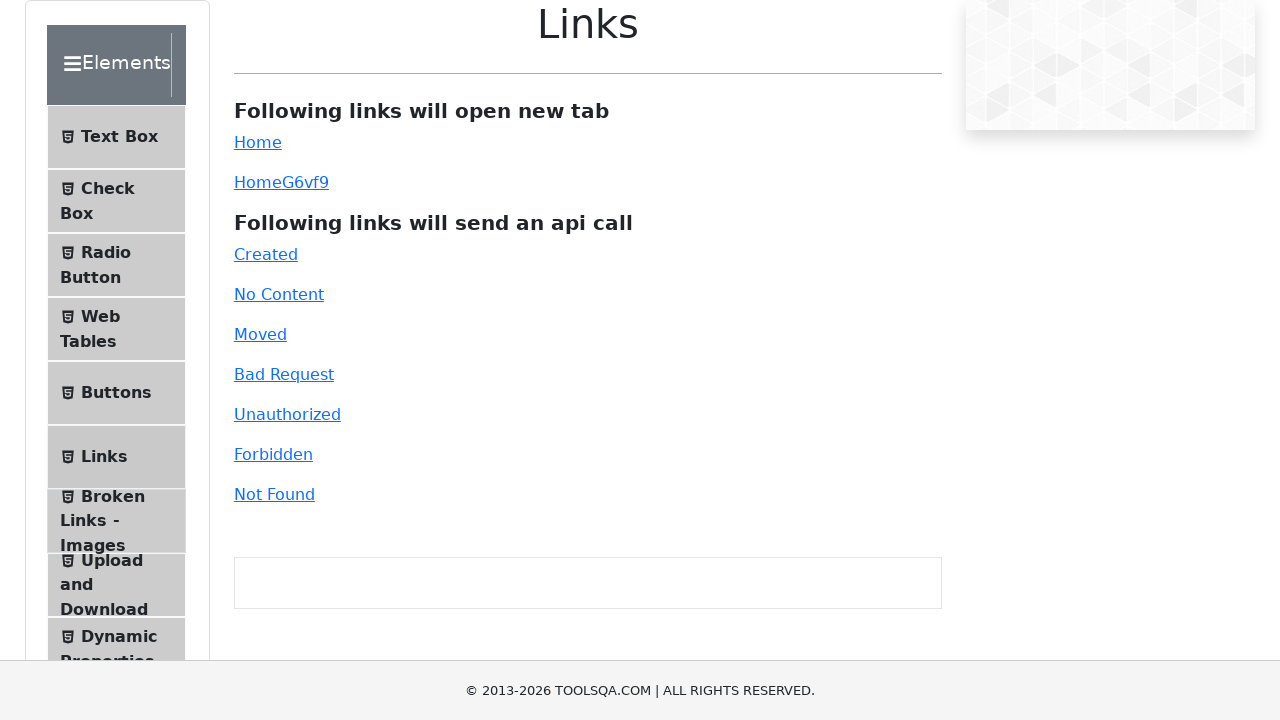

Clicked simple home link which opened in new tab at (258, 142) on #simpleLink
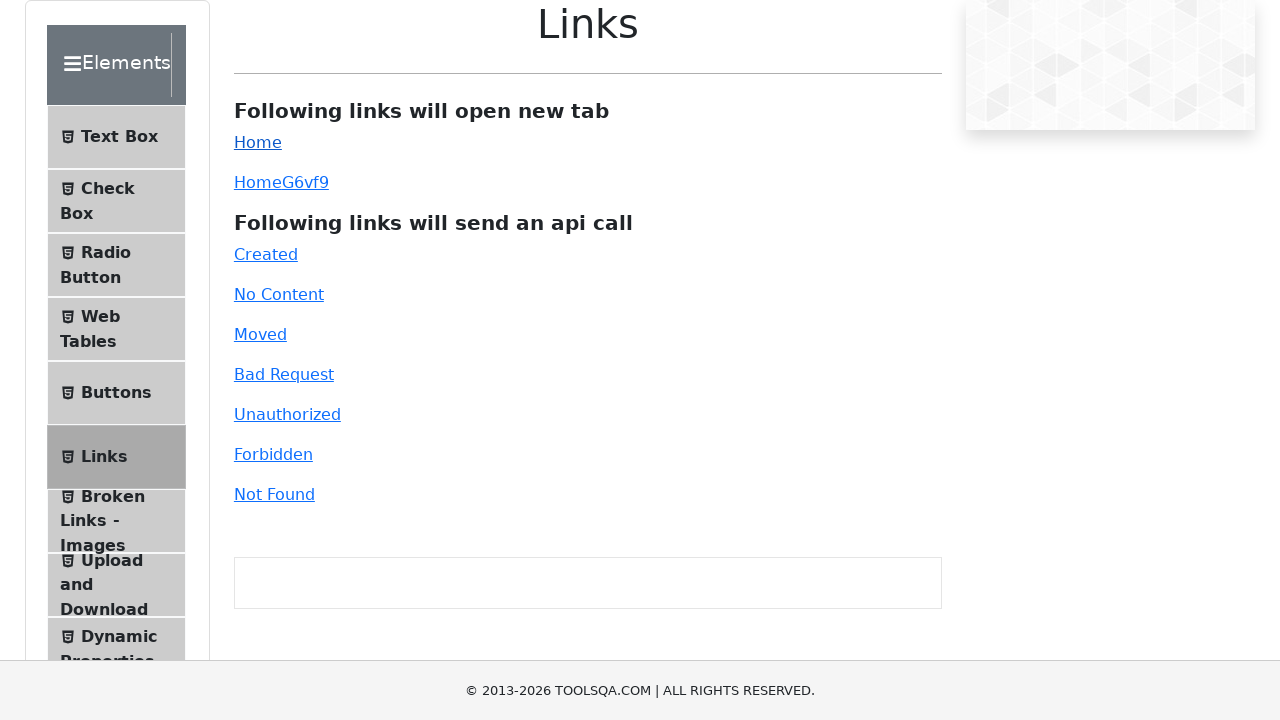

Closed the new tab from simple home link
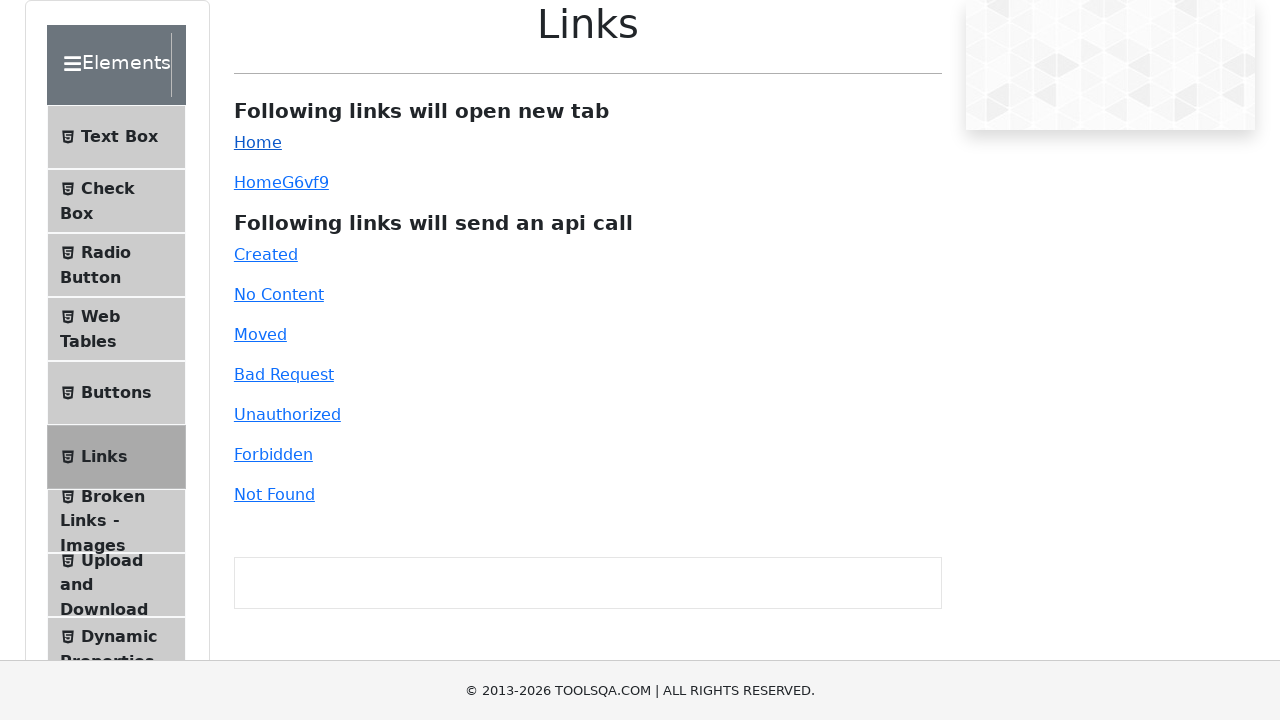

Clicked dynamic home link which opened in new tab at (258, 182) on #dynamicLink
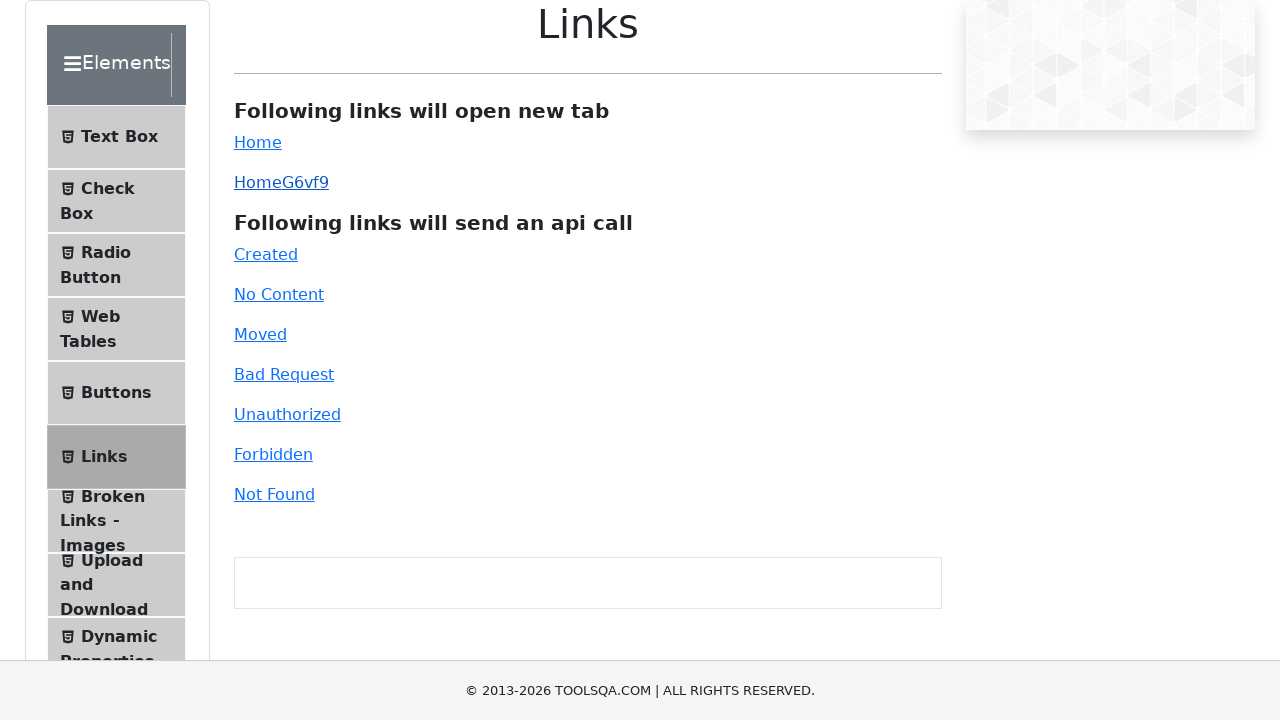

Closed the new tab from dynamic home link
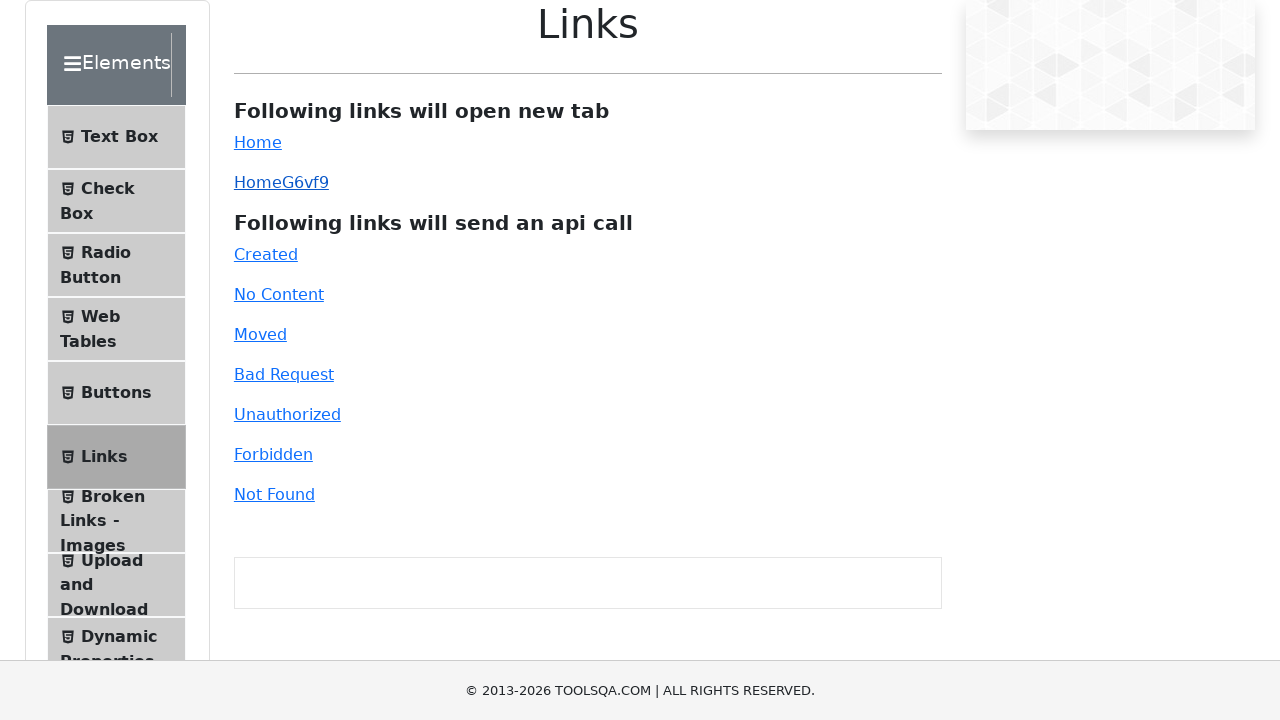

Clicked created link which triggers API call at (266, 254) on #created
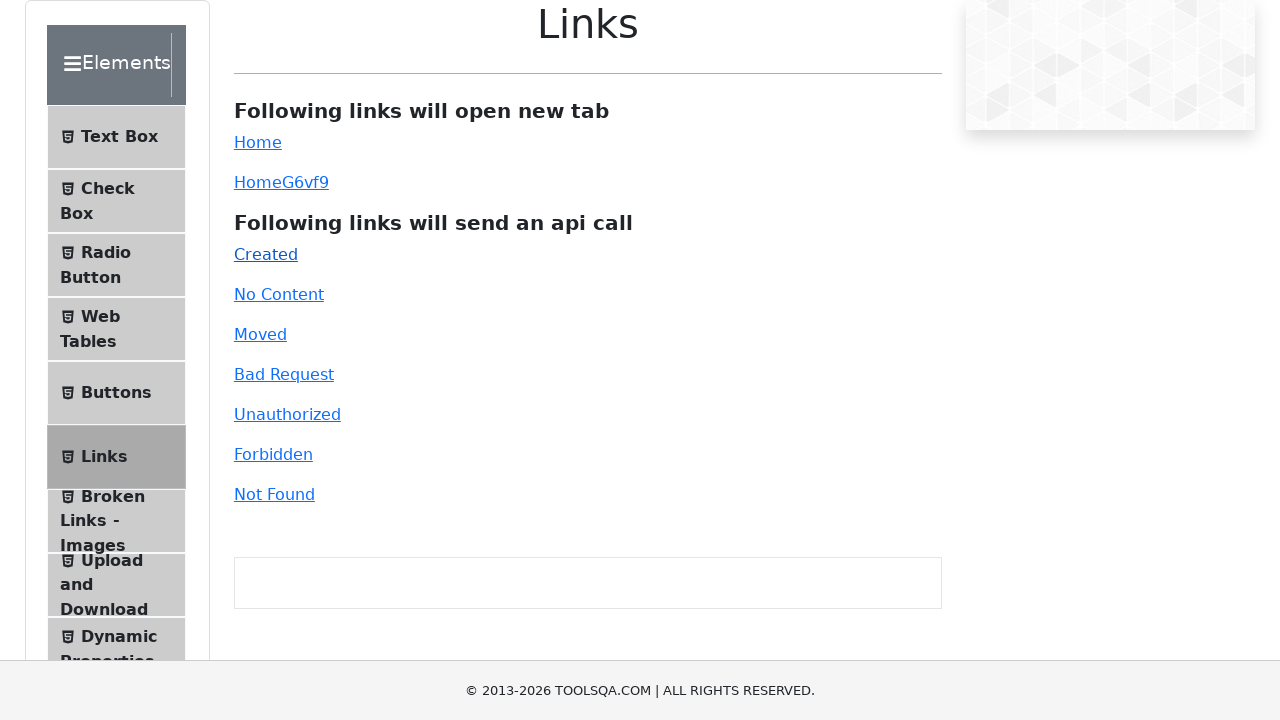

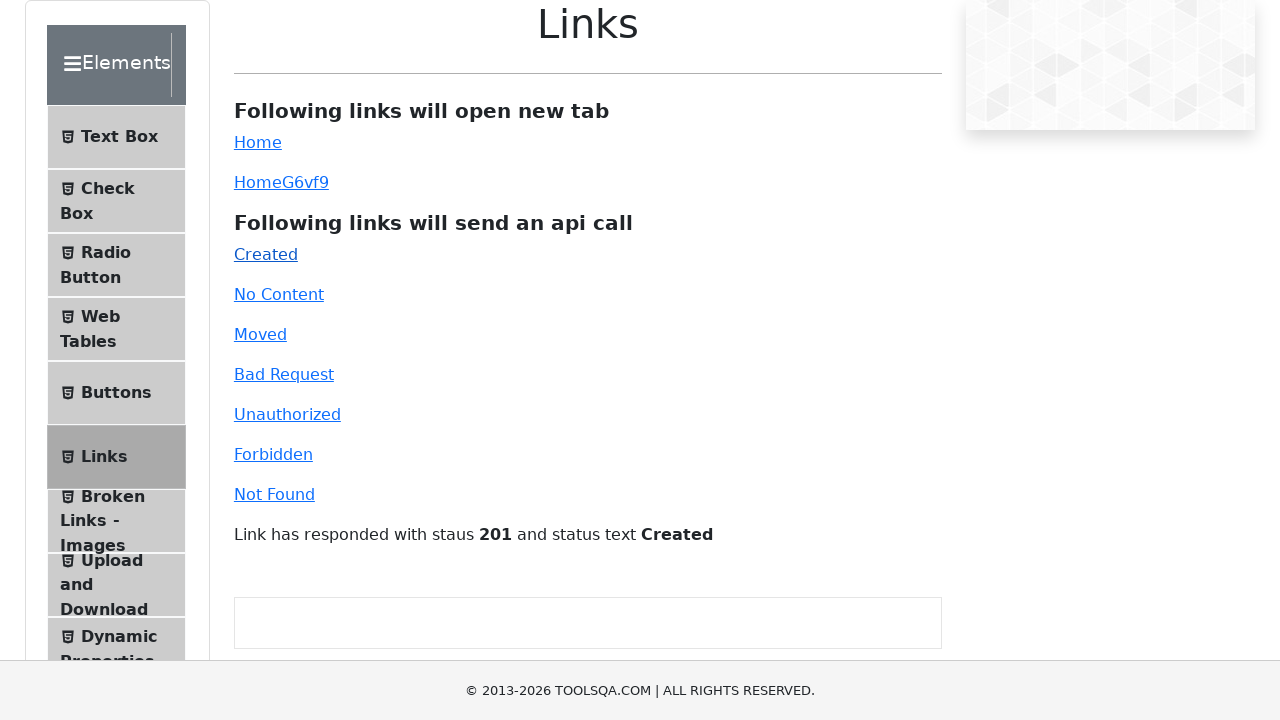